Navigates to the Demoblaze demo e-commerce site and waits for product listings to load on the home page, verifying that product elements are displayed.

Starting URL: https://www.demoblaze.com/index.html

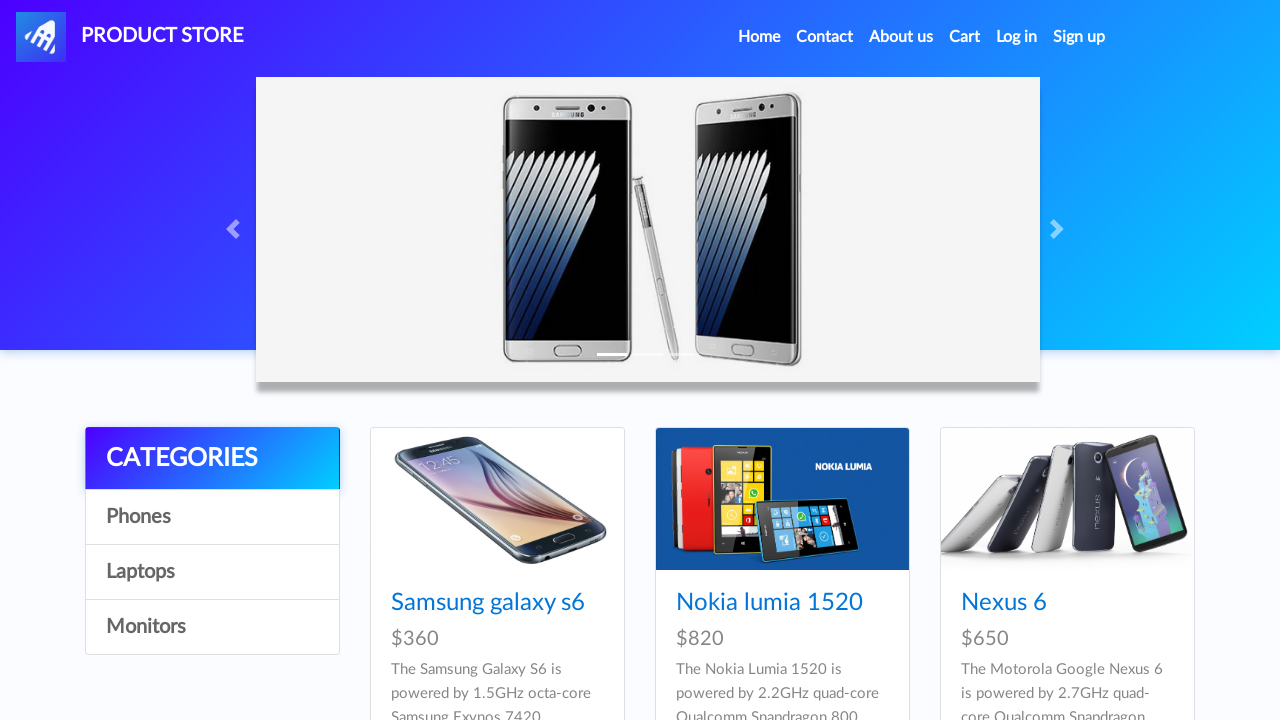

Waited for product listings to load on home page
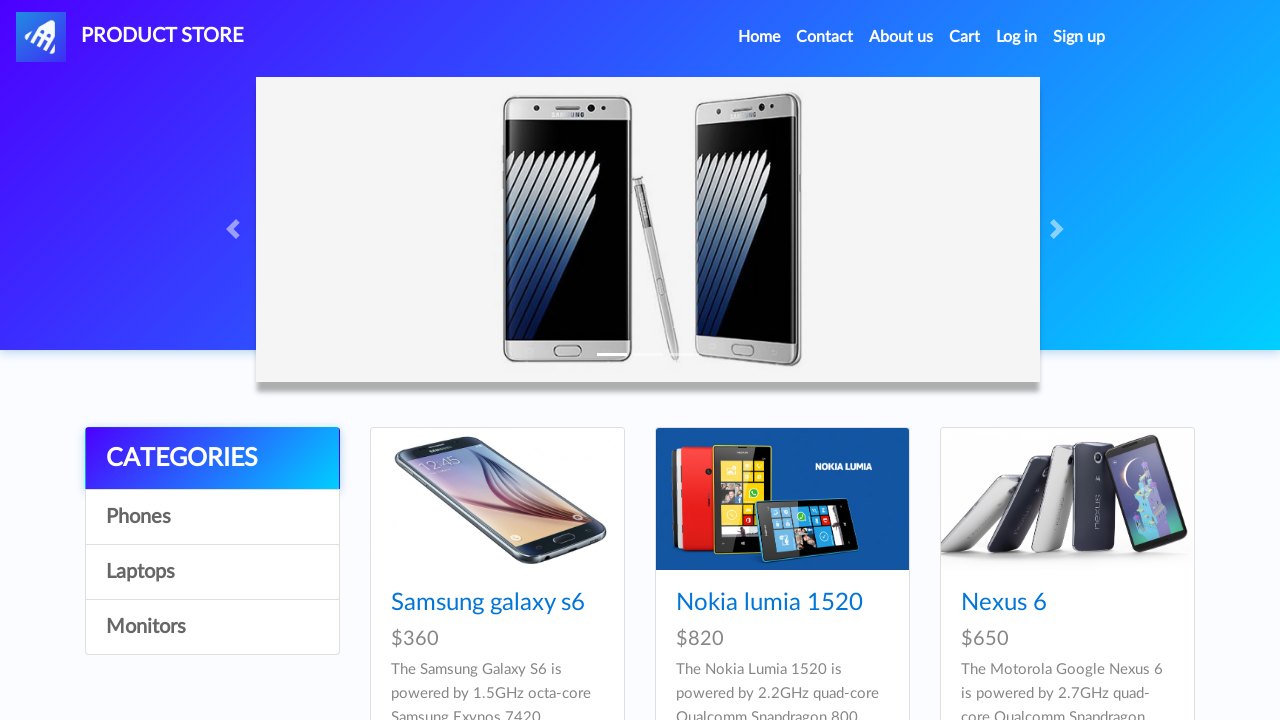

Located product elements on the page
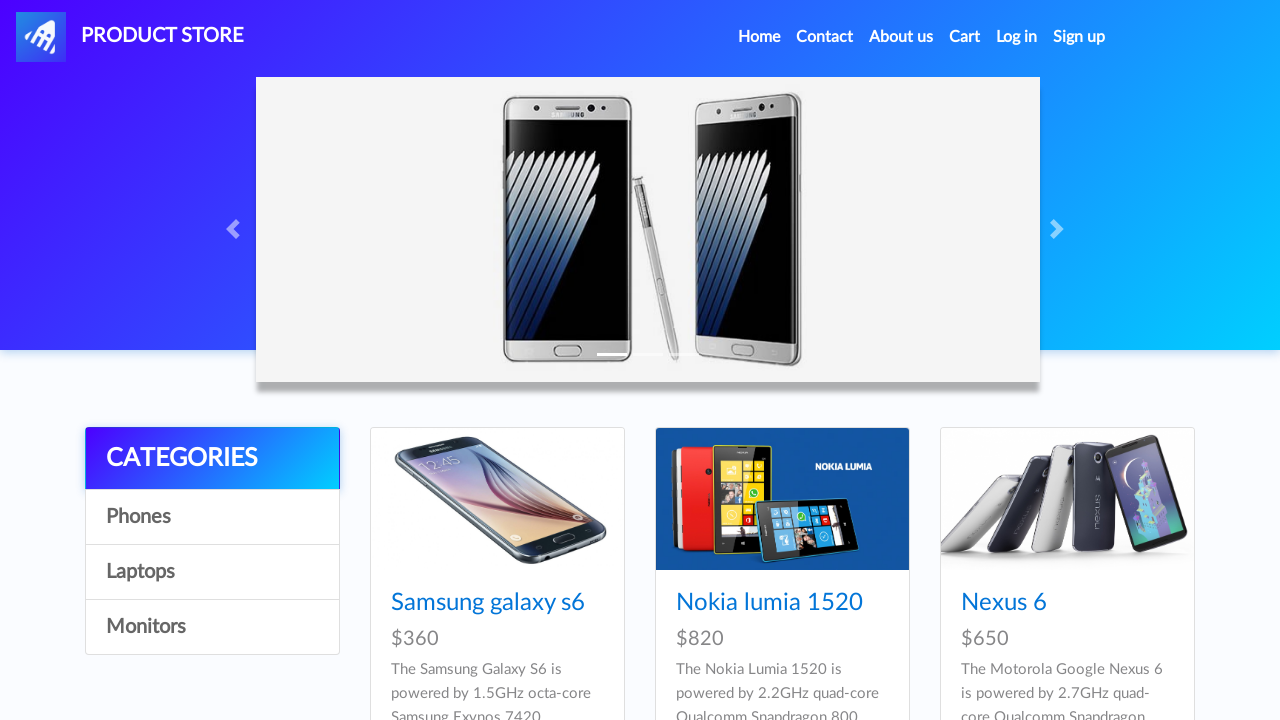

Verified that at least one product is displayed on the home page
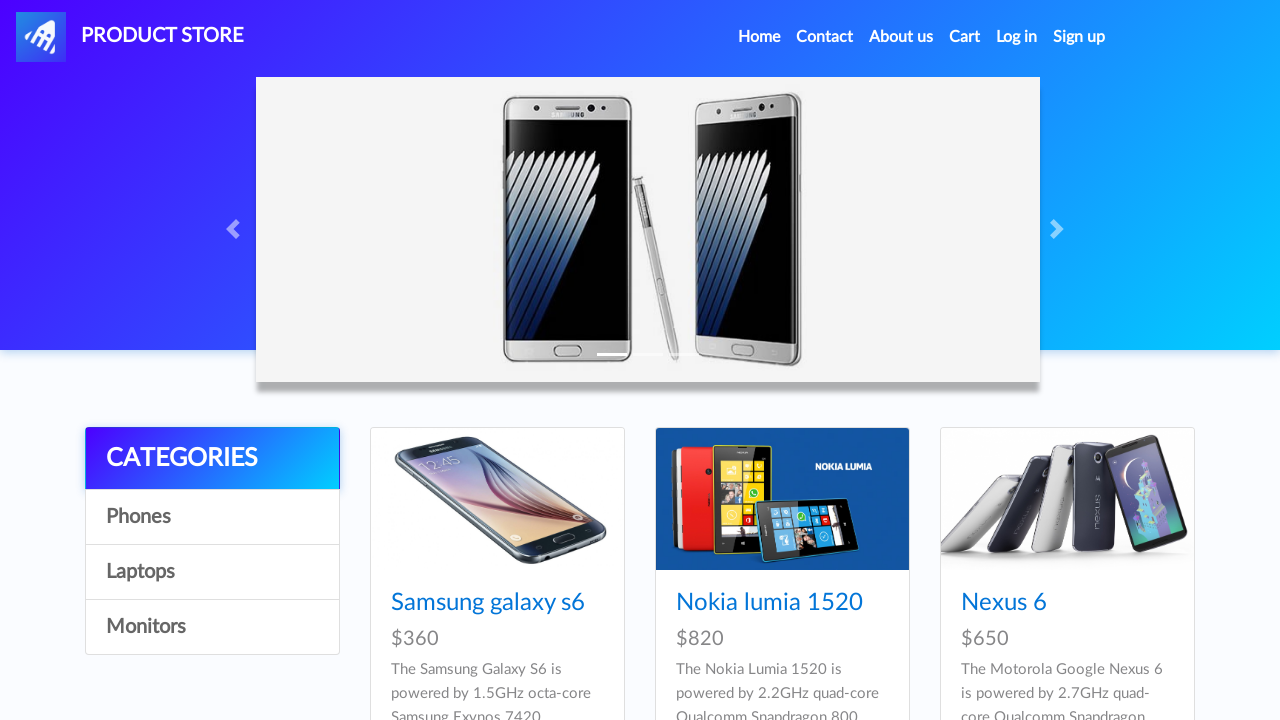

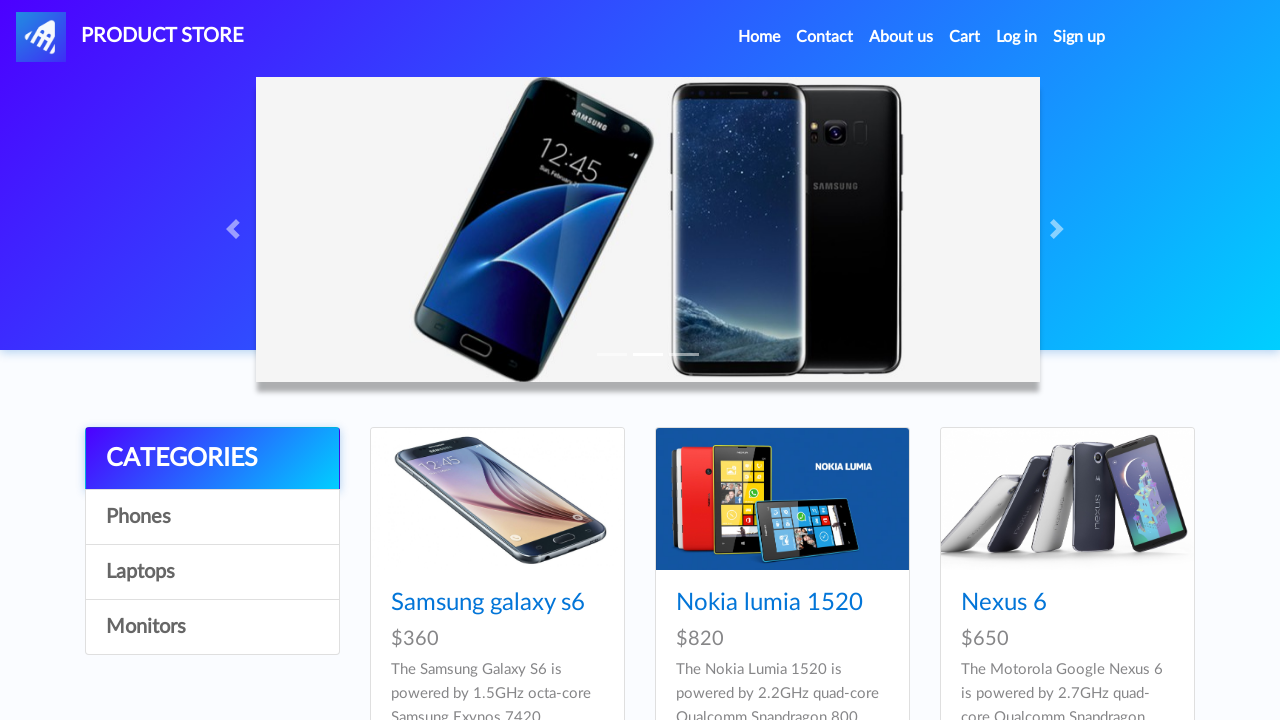